Tests the presence of footer element across multiple pages of the website

Starting URL: https://only.digital/

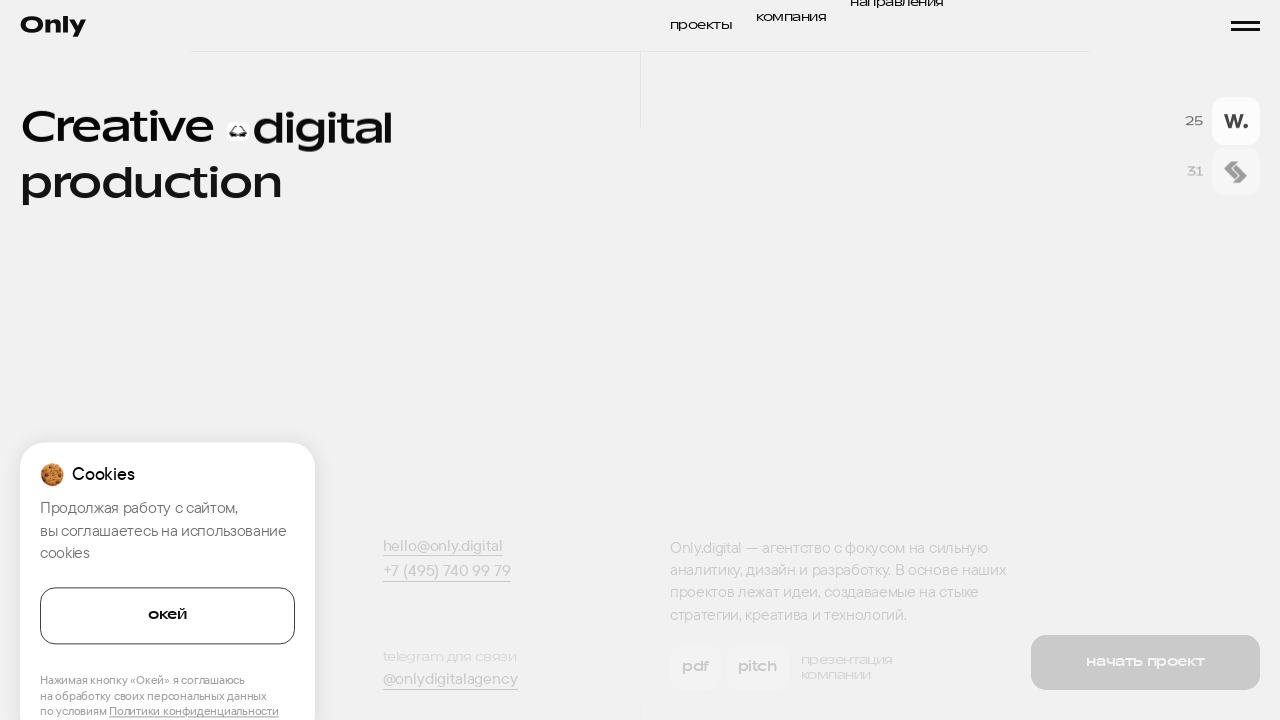

Navigated to https://only.digital/projects
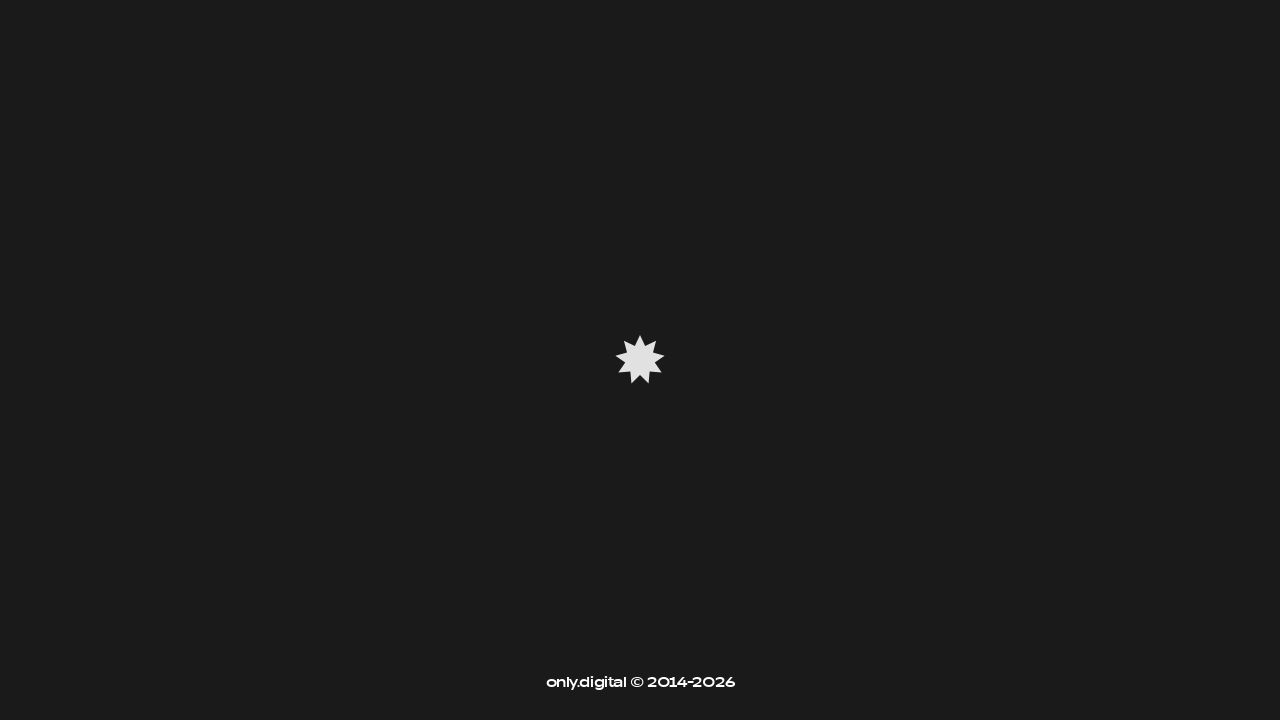

Footer element found on https://only.digital/projects
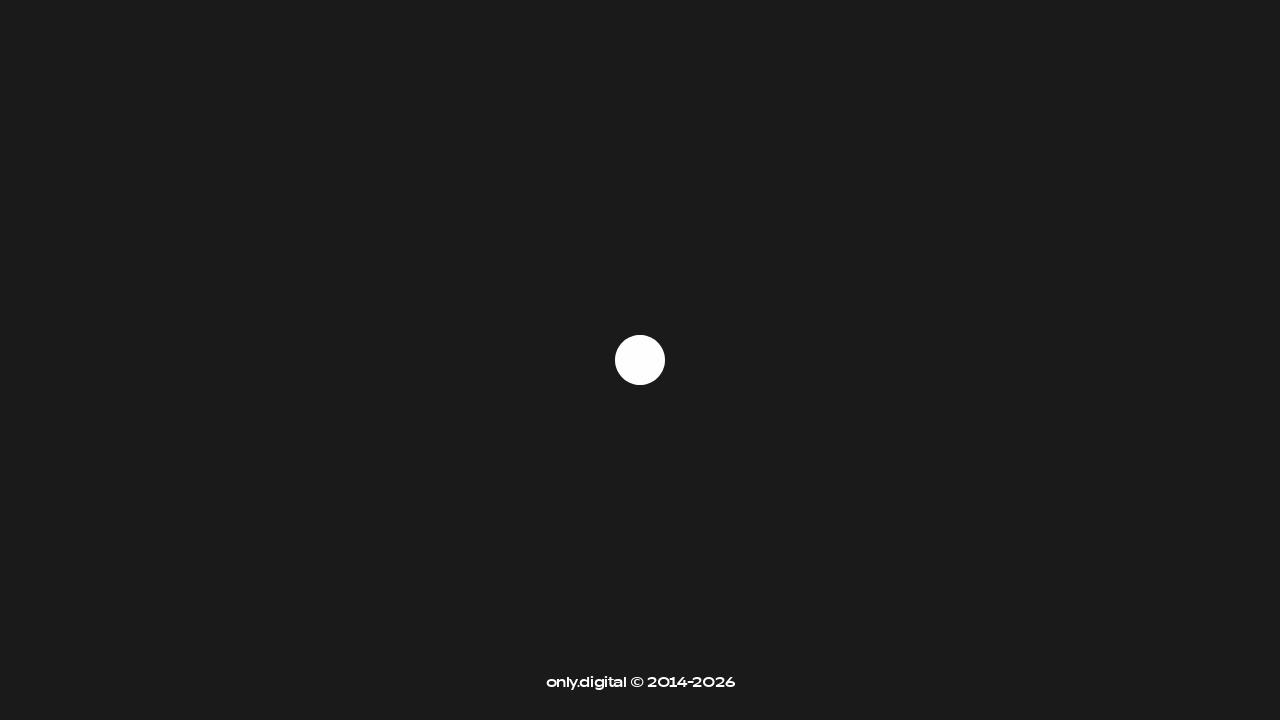

Navigated to https://only.digital/company
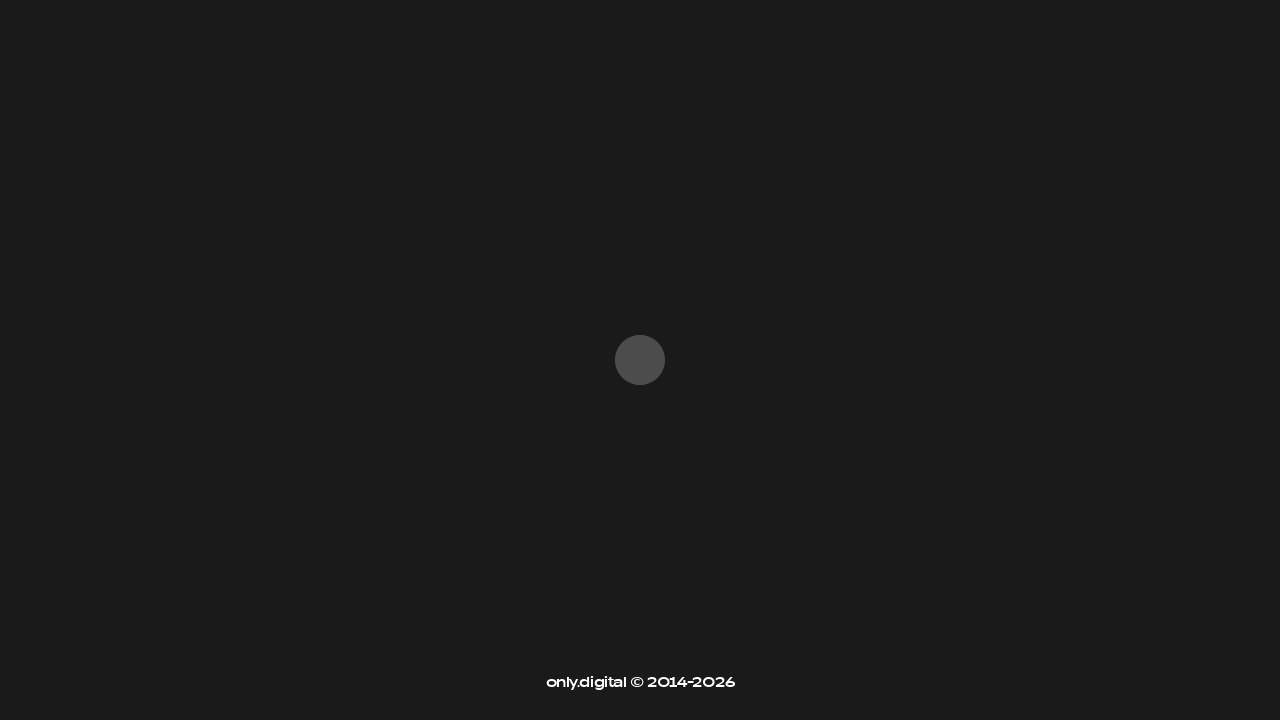

Footer element found on https://only.digital/company
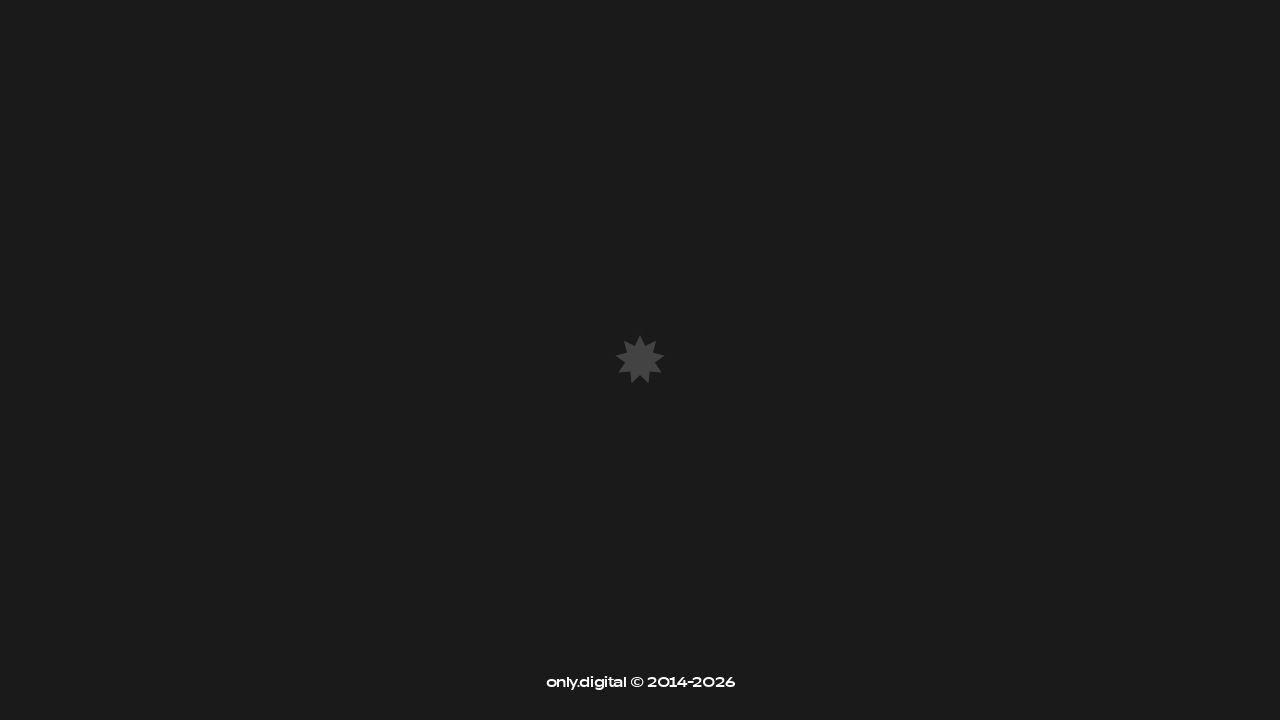

Navigated to https://only.digital/job
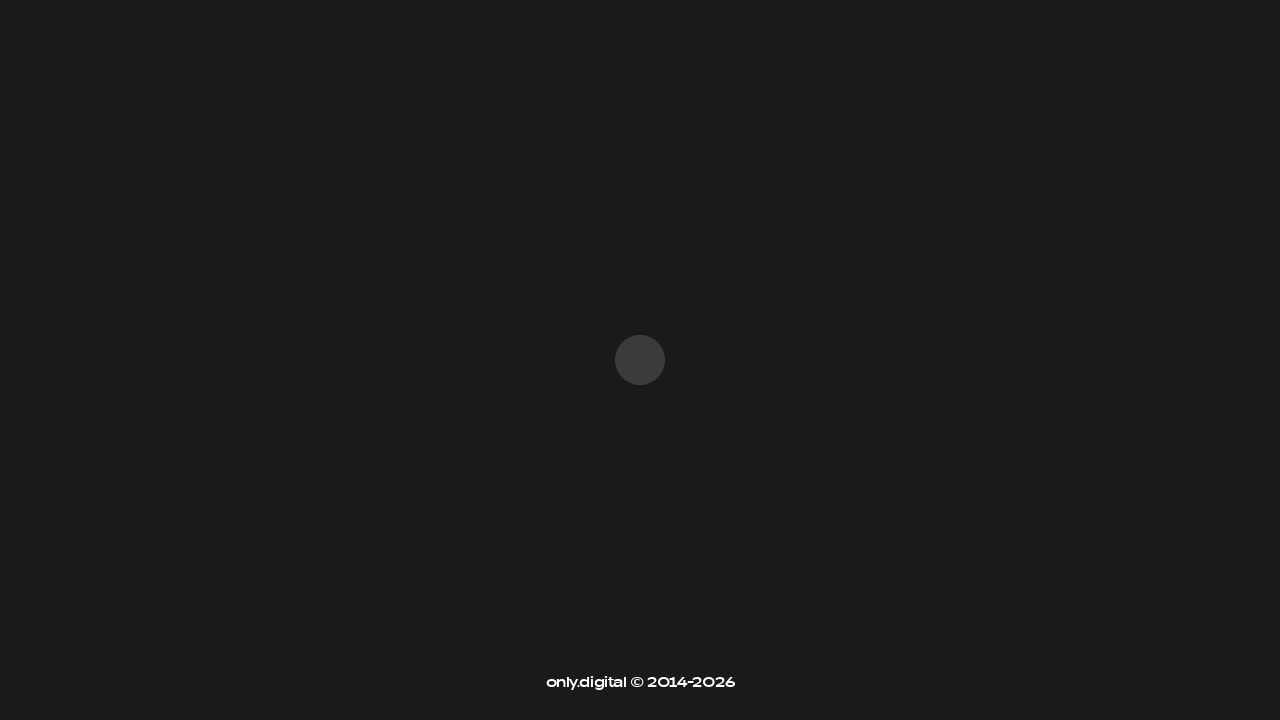

Footer element found on https://only.digital/job
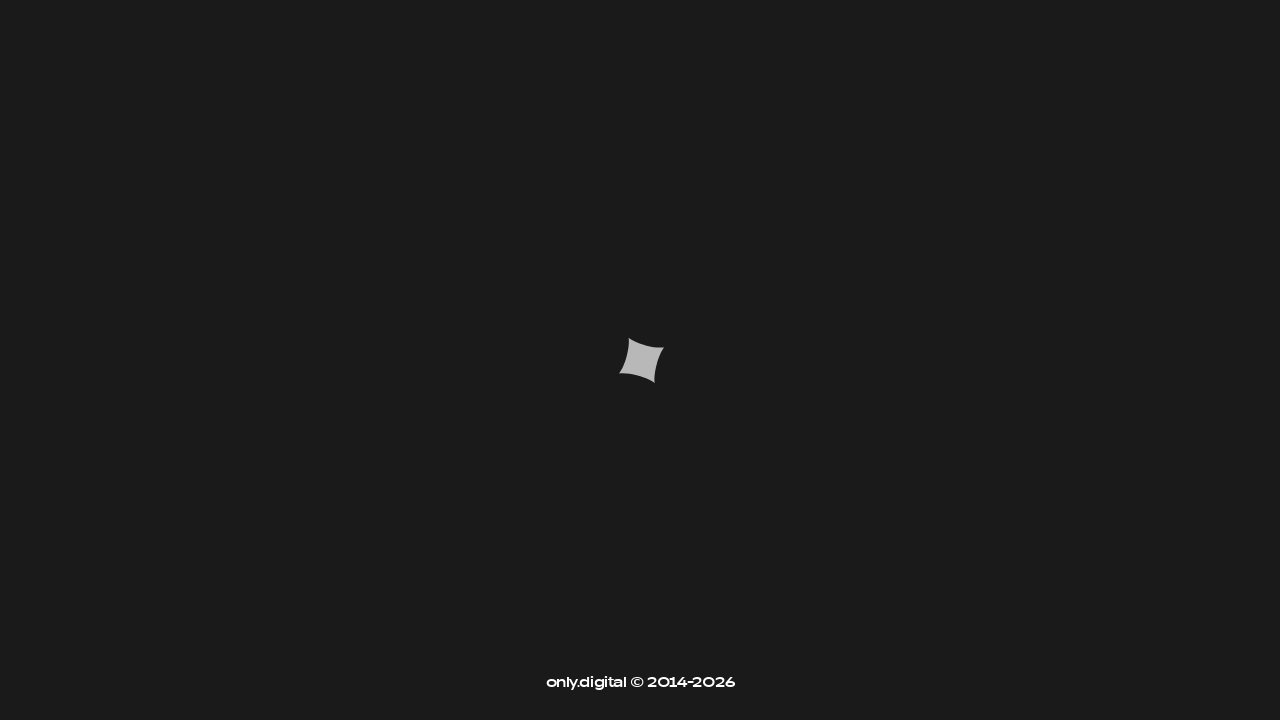

Navigated to https://only.digital/contacts
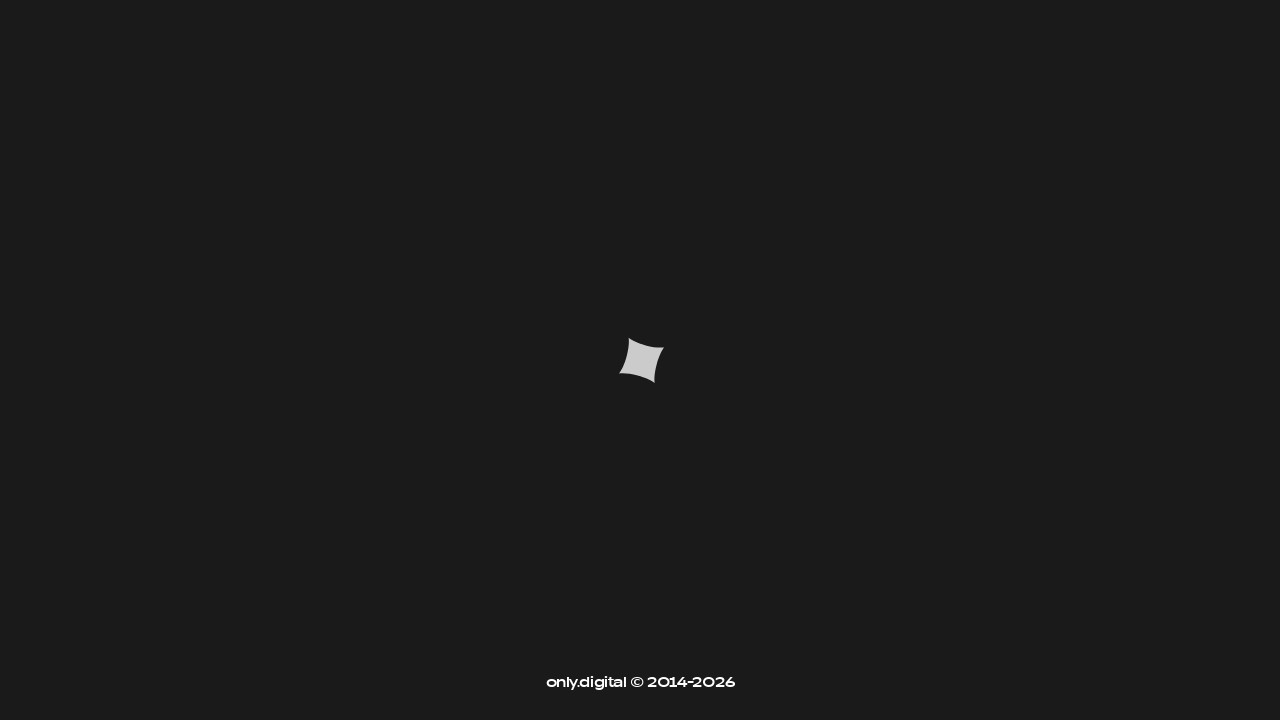

Footer element found on https://only.digital/contacts
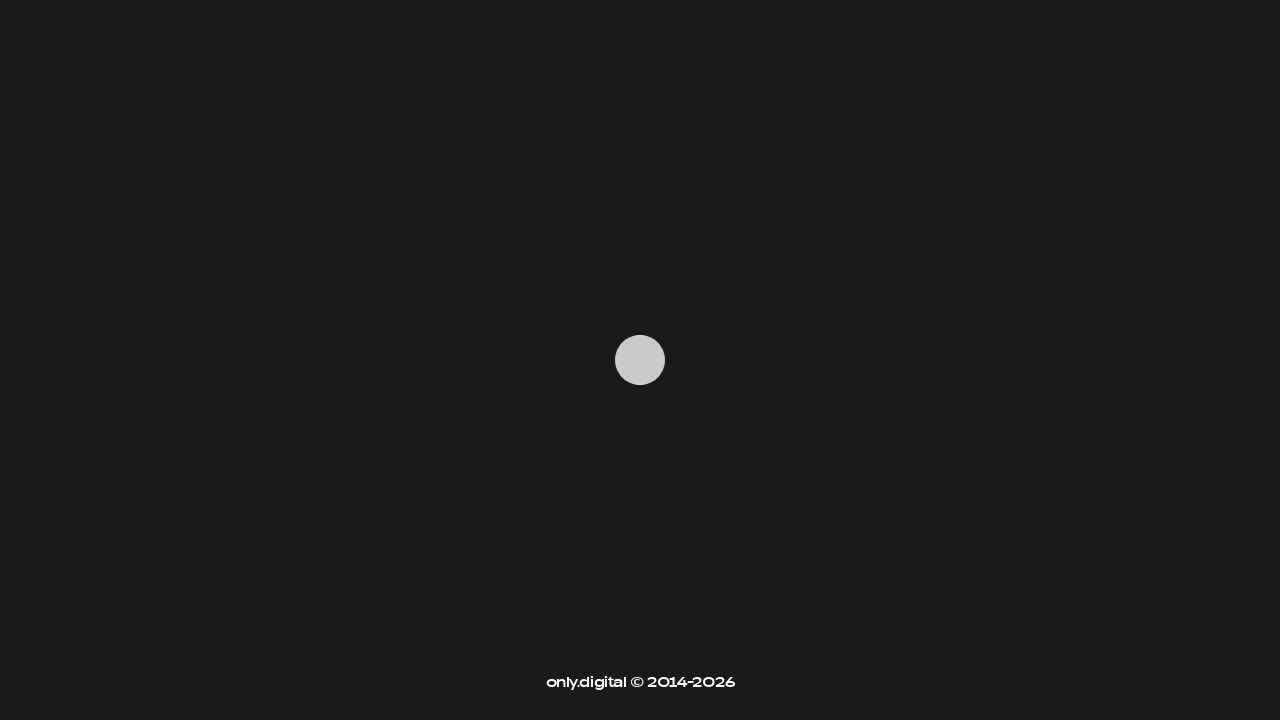

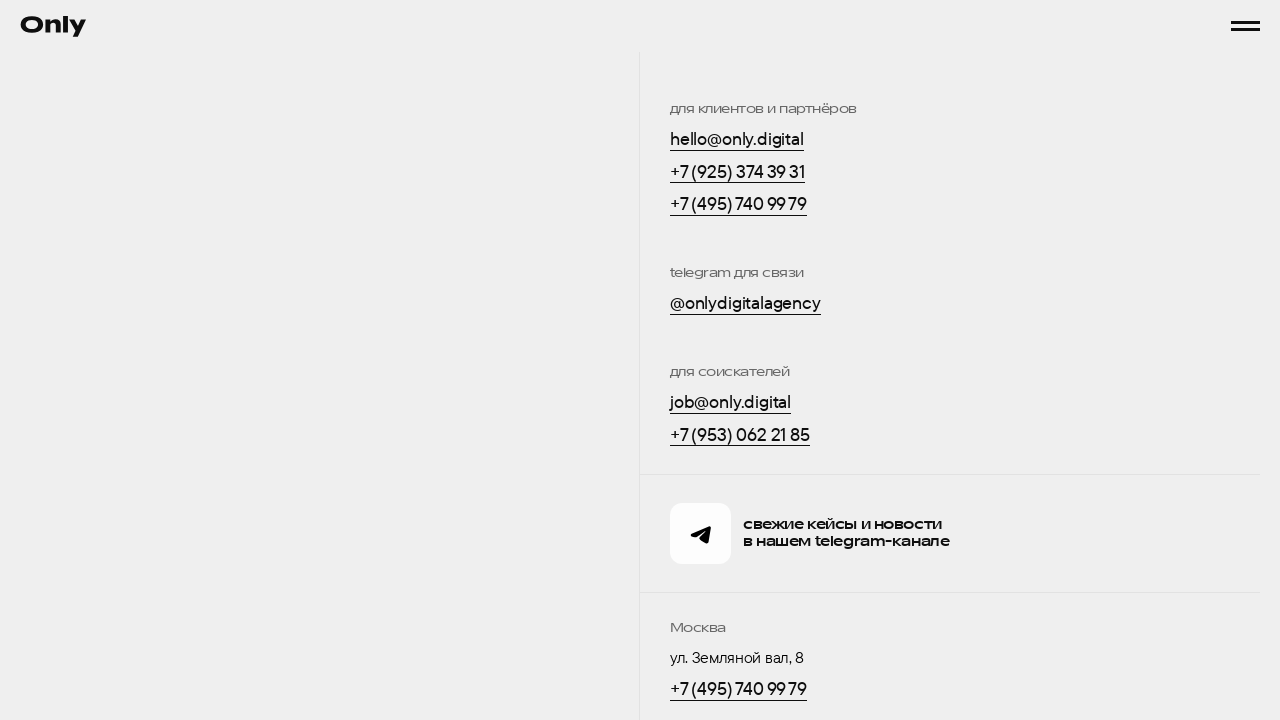